Tests conditional commands on a demo page by checking if elements are displayed, enabled, and selected, including clicking a checkbox

Starting URL: https://demo.applitools.com/index.html

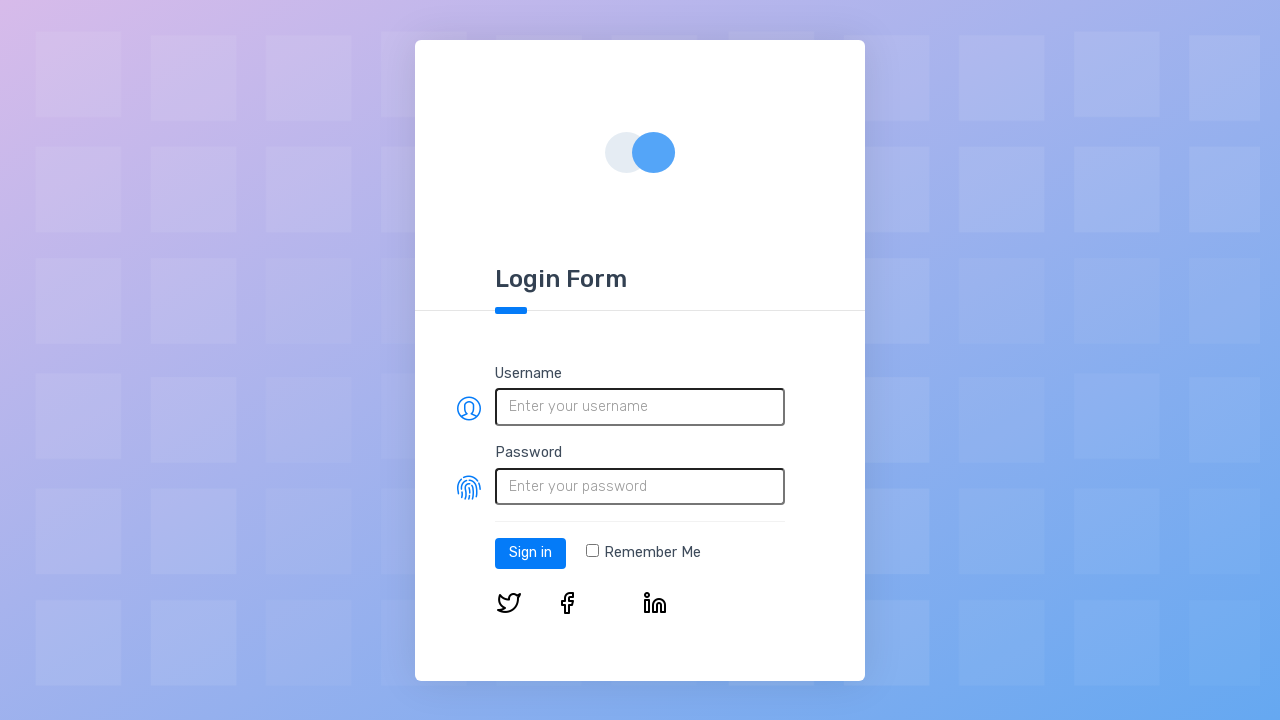

Checked if logo is visible
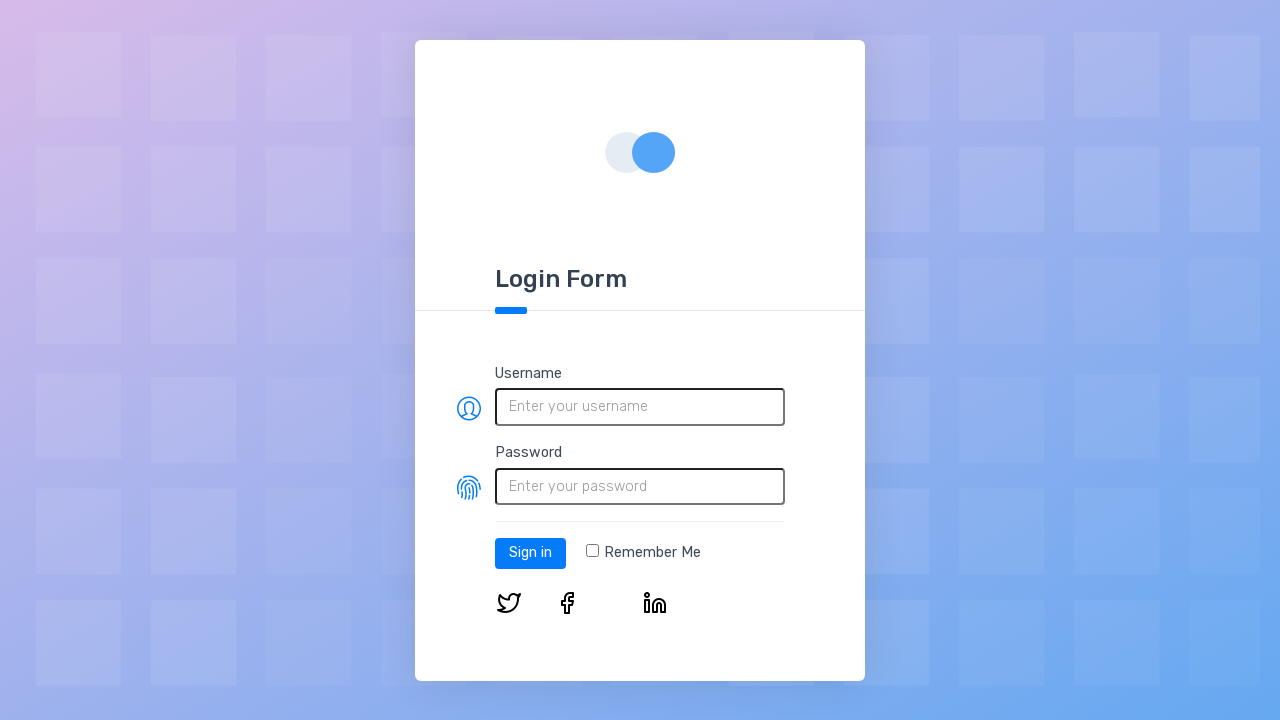

Checked if username input is enabled
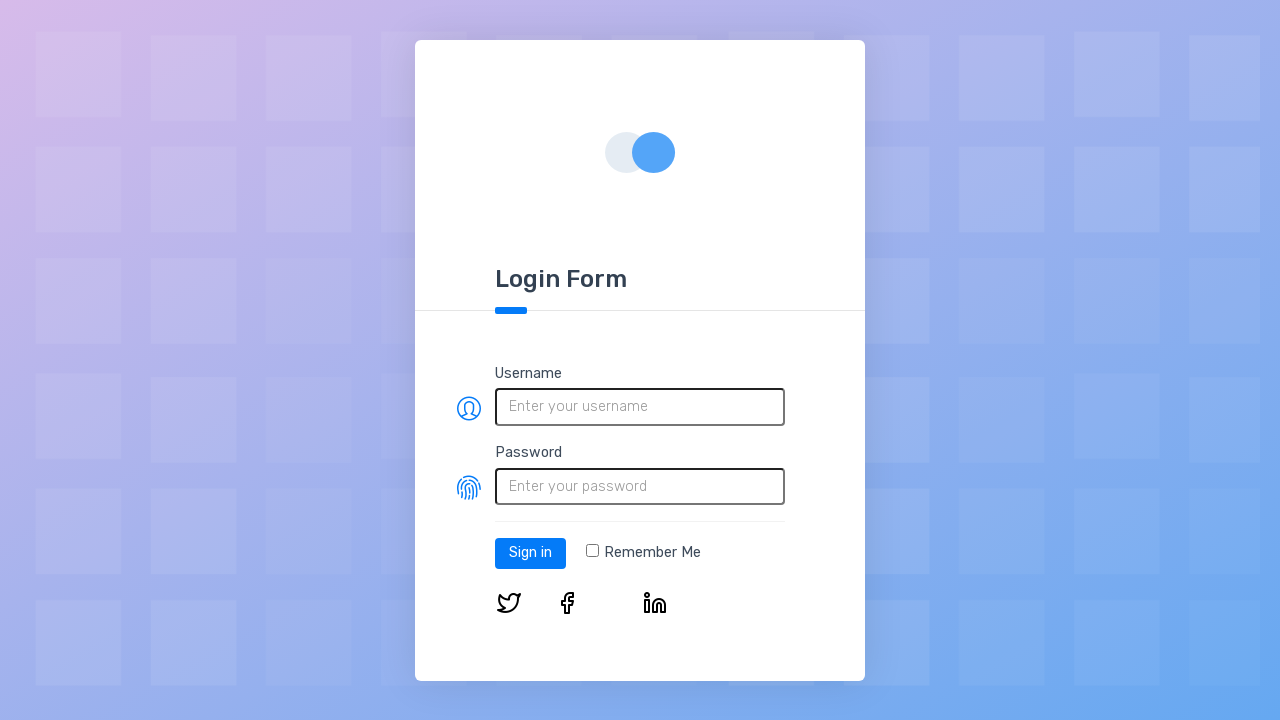

Clicked the checkbox at (592, 551) on xpath=//input[@type='checkbox']
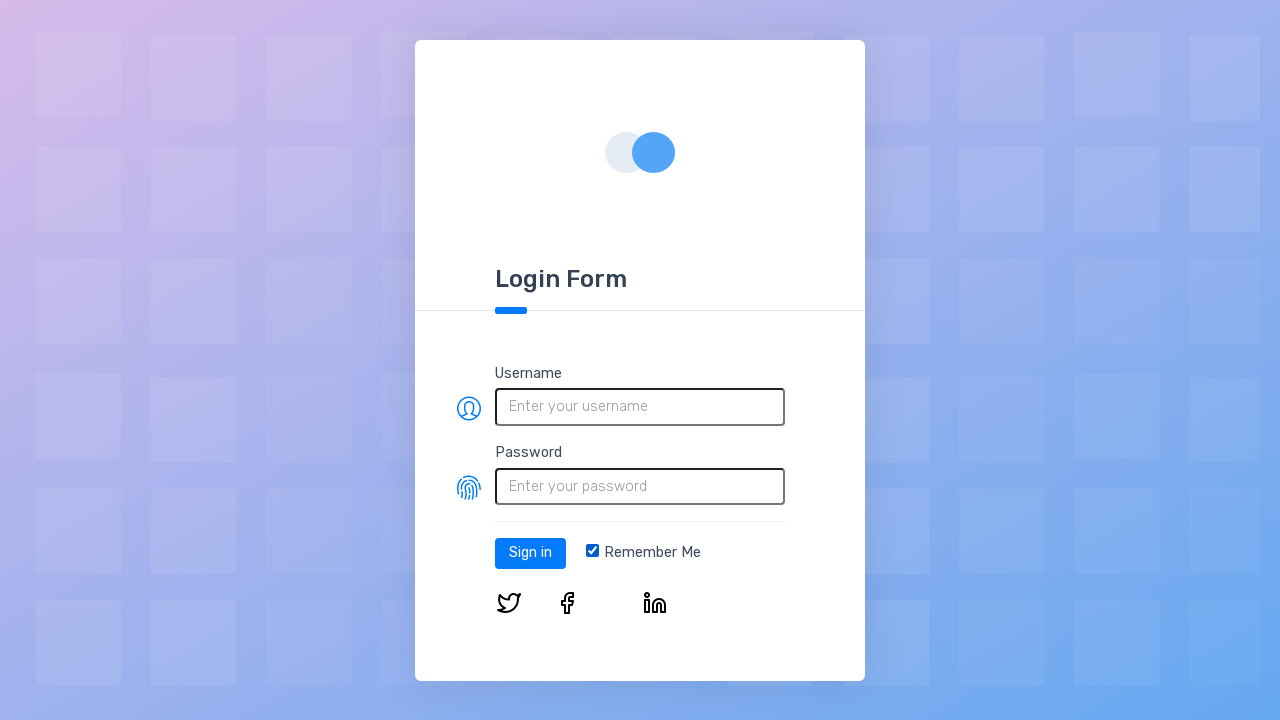

Verified checkbox is checked after clicking
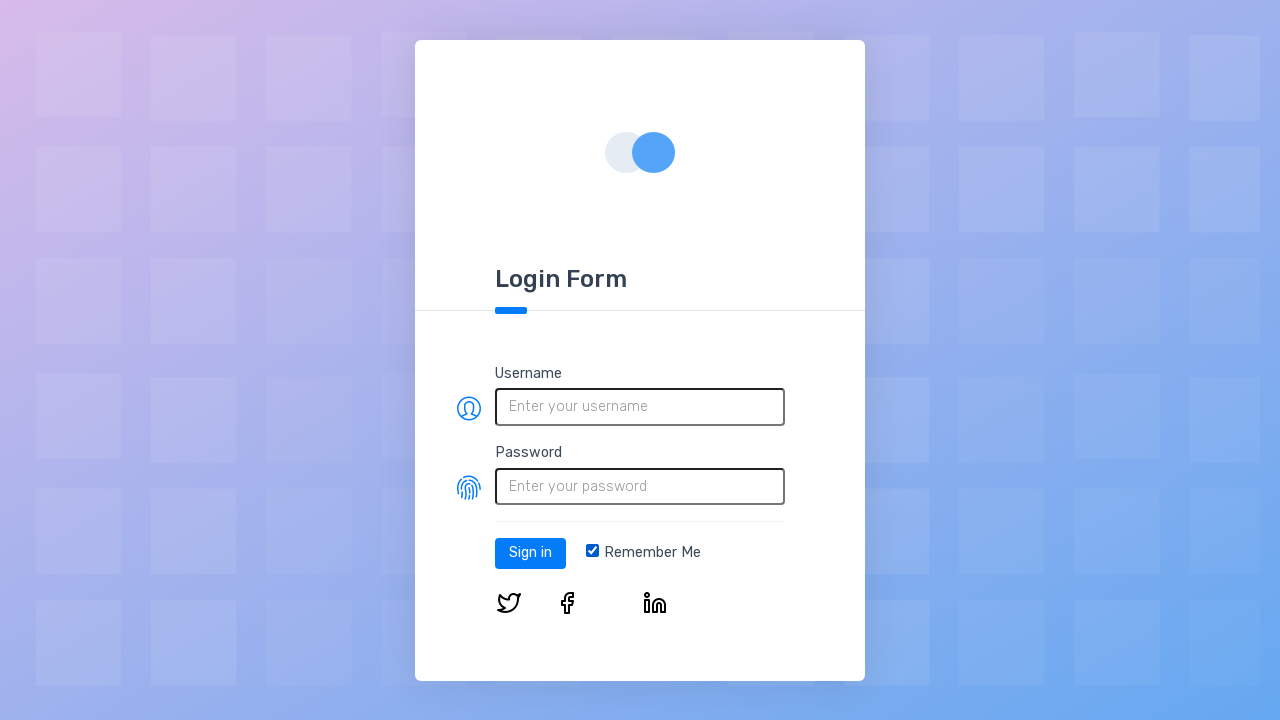

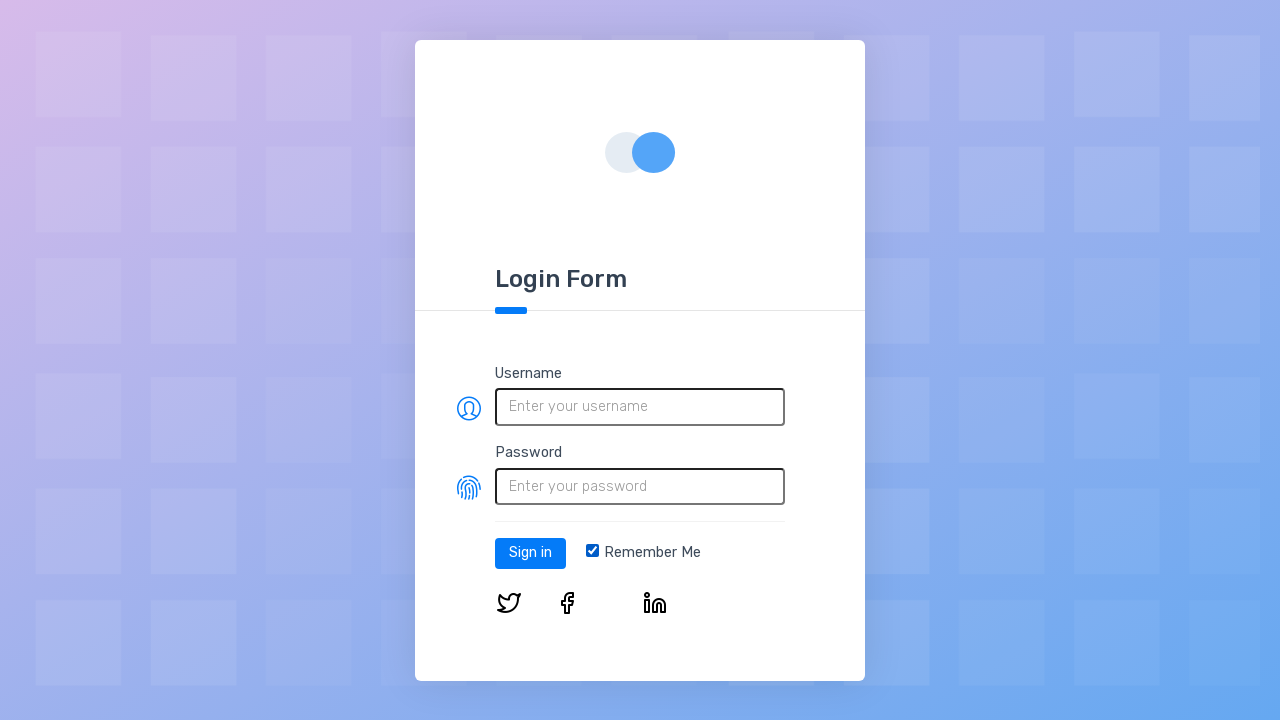